Tests opting out of A/B tests by adding an opt-out cookie after visiting the page, then refreshing to verify the test is disabled

Starting URL: http://the-internet.herokuapp.com/abtest

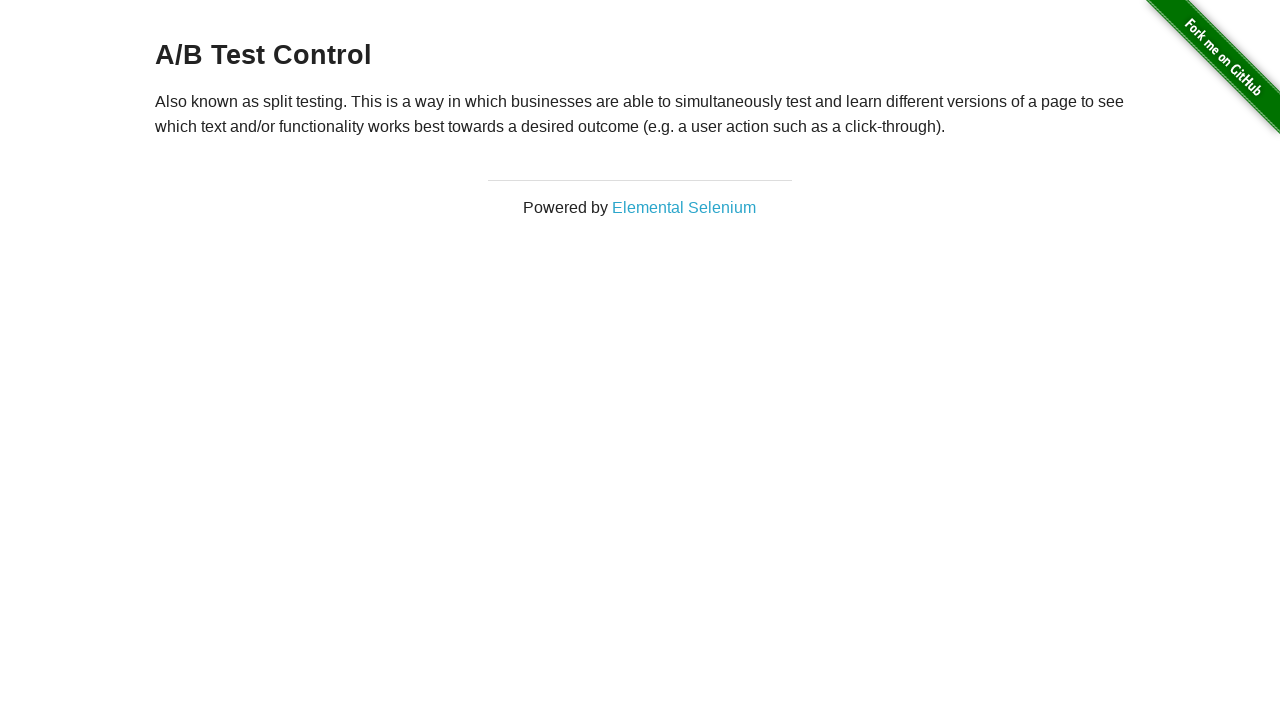

Retrieved heading text to check A/B test status
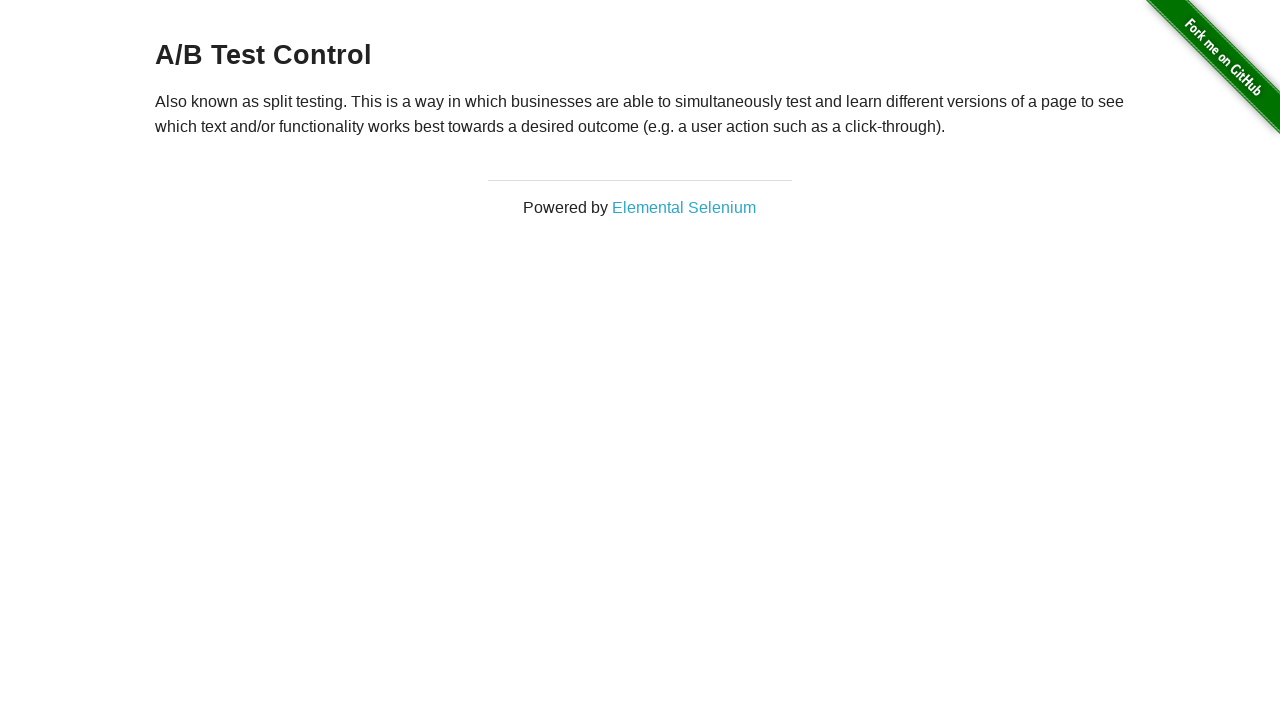

Added optimizelyOptOut cookie to opt out of A/B test
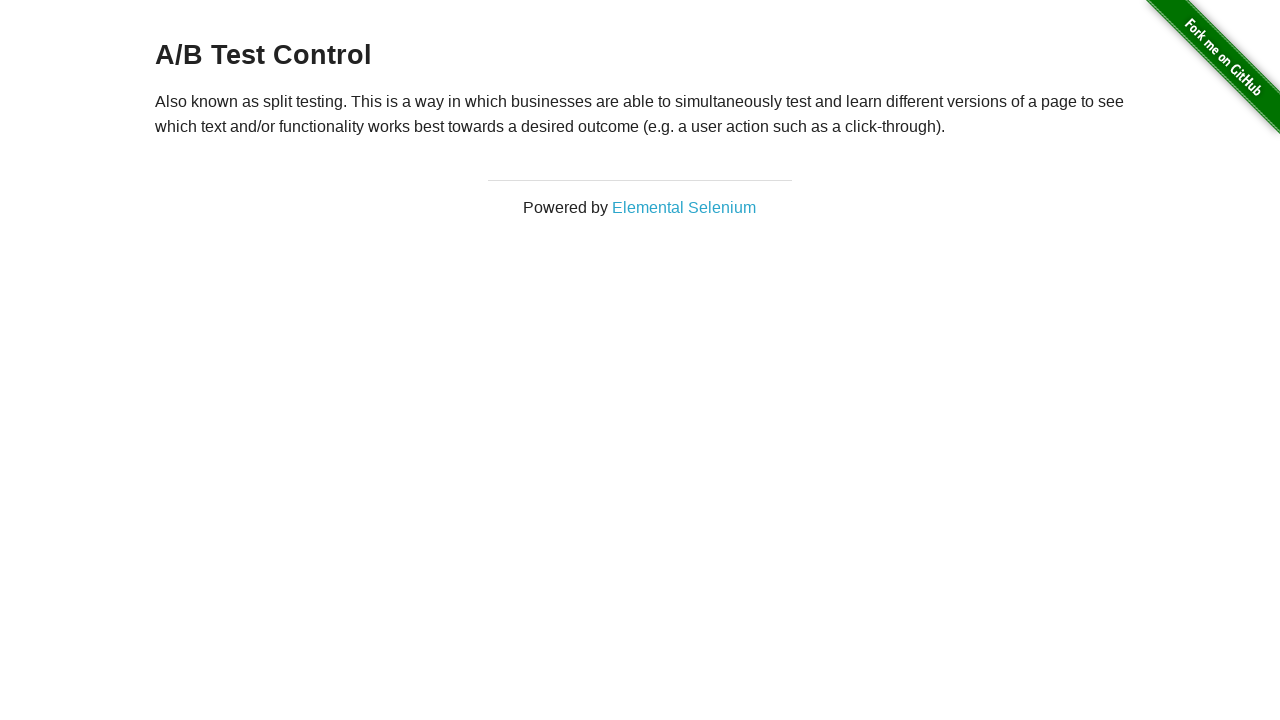

Reloaded page after adding opt-out cookie
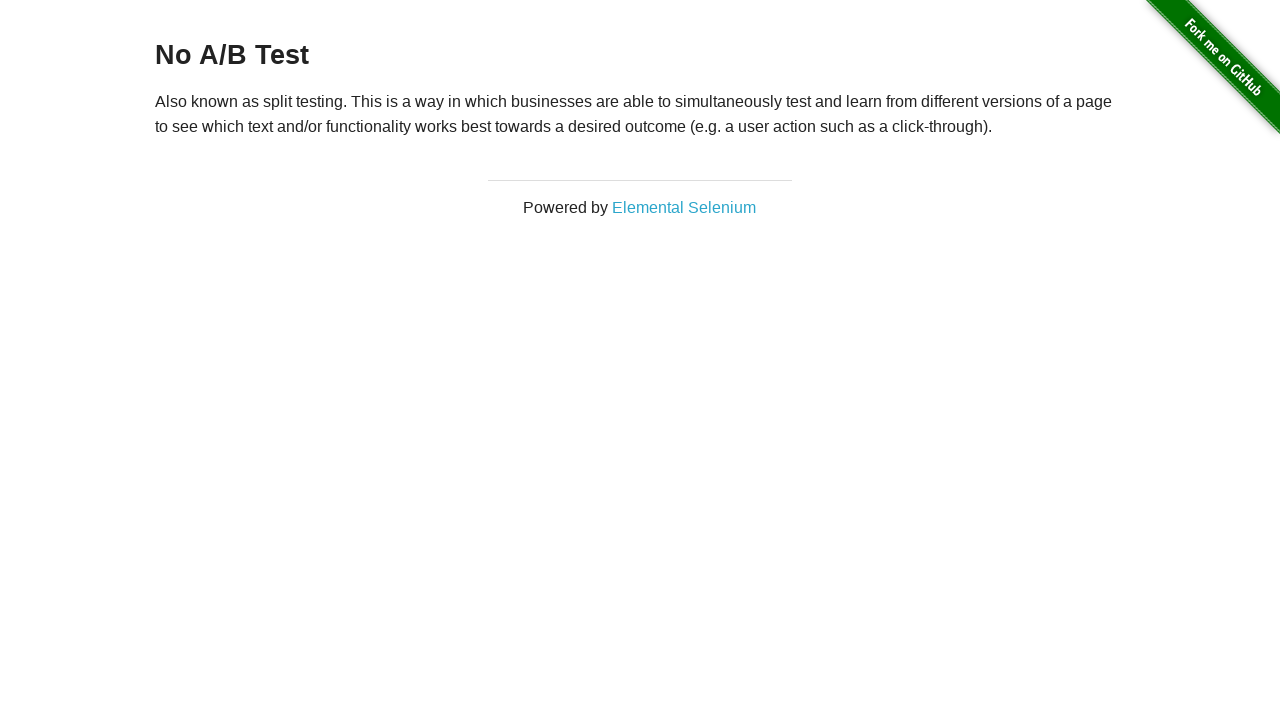

Waited for heading to load and verified opt-out worked
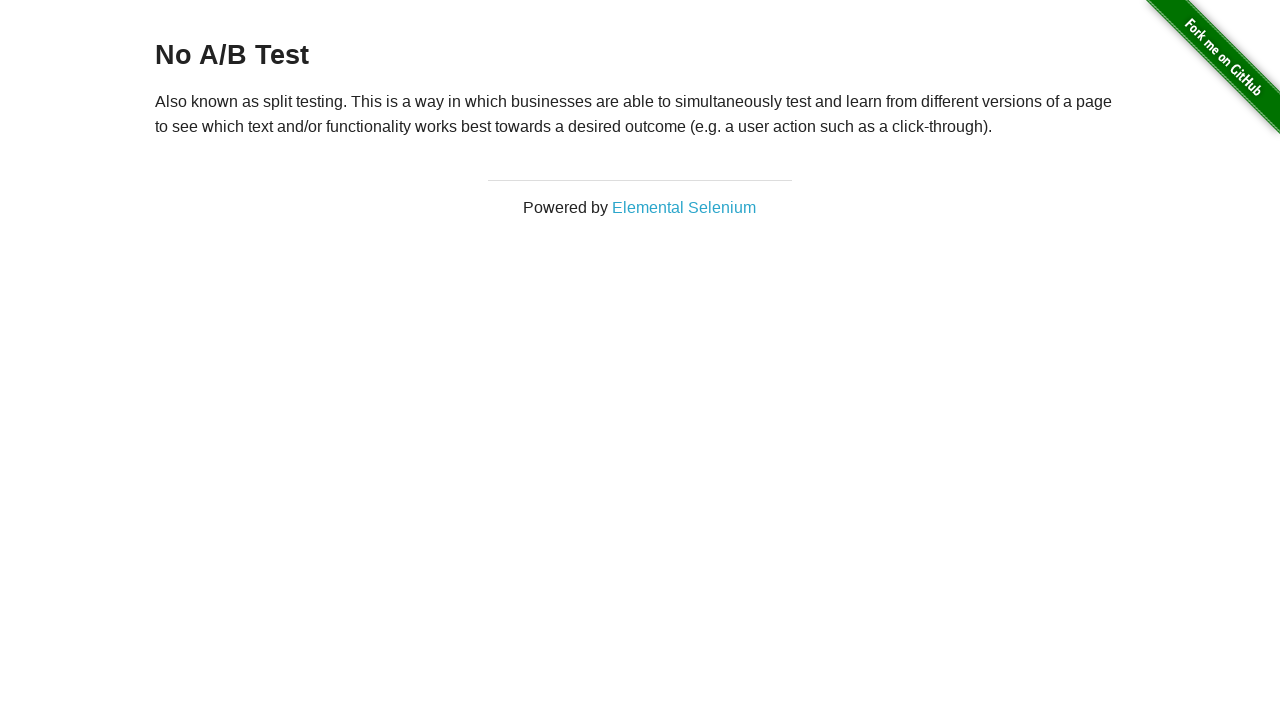

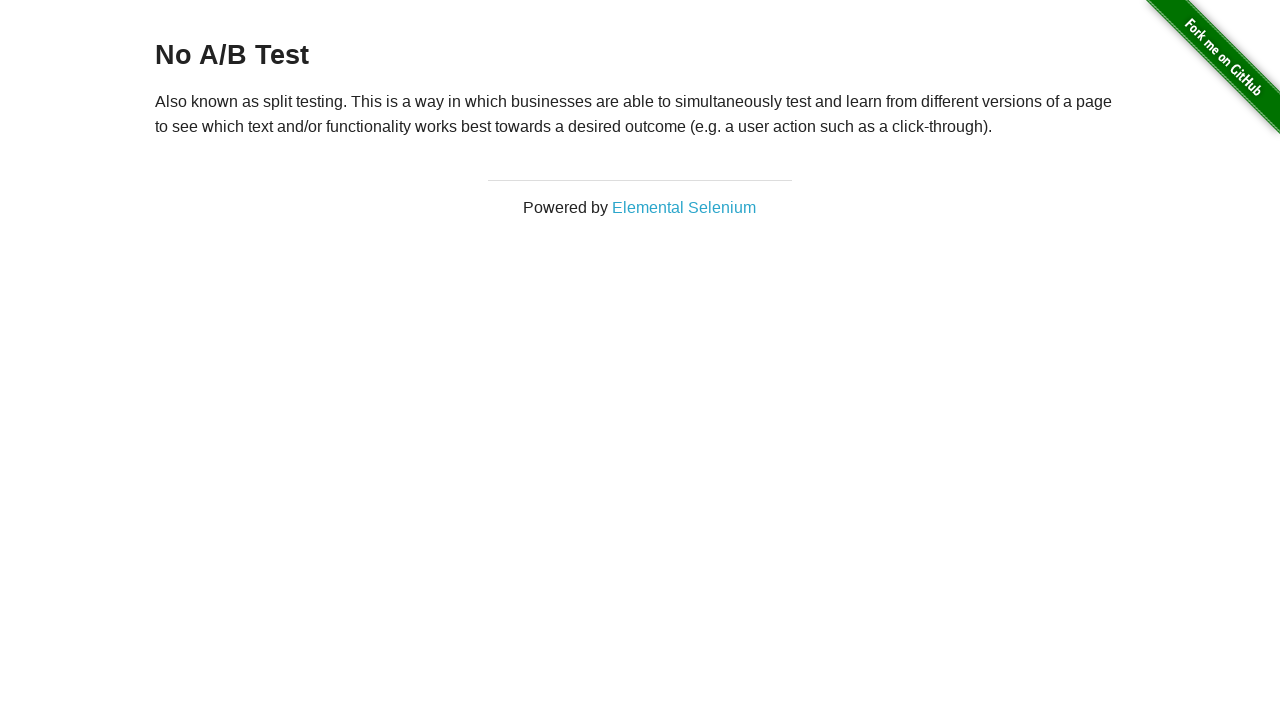